Tests keyboard input events by pressing the "S" key, then performing CTRL+A (select all) and CTRL+C (copy) keyboard shortcuts on an input events demo page.

Starting URL: https://www.training-support.net/selenium/input-events

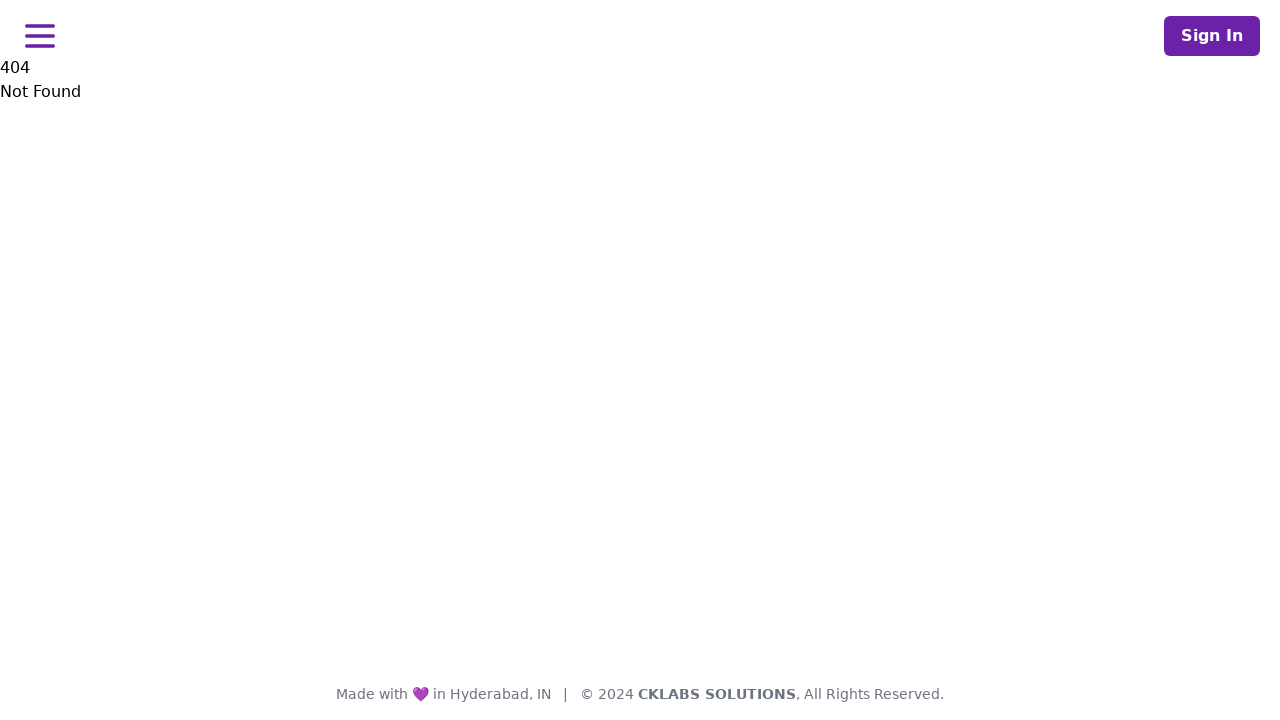

Pressed the 'S' key
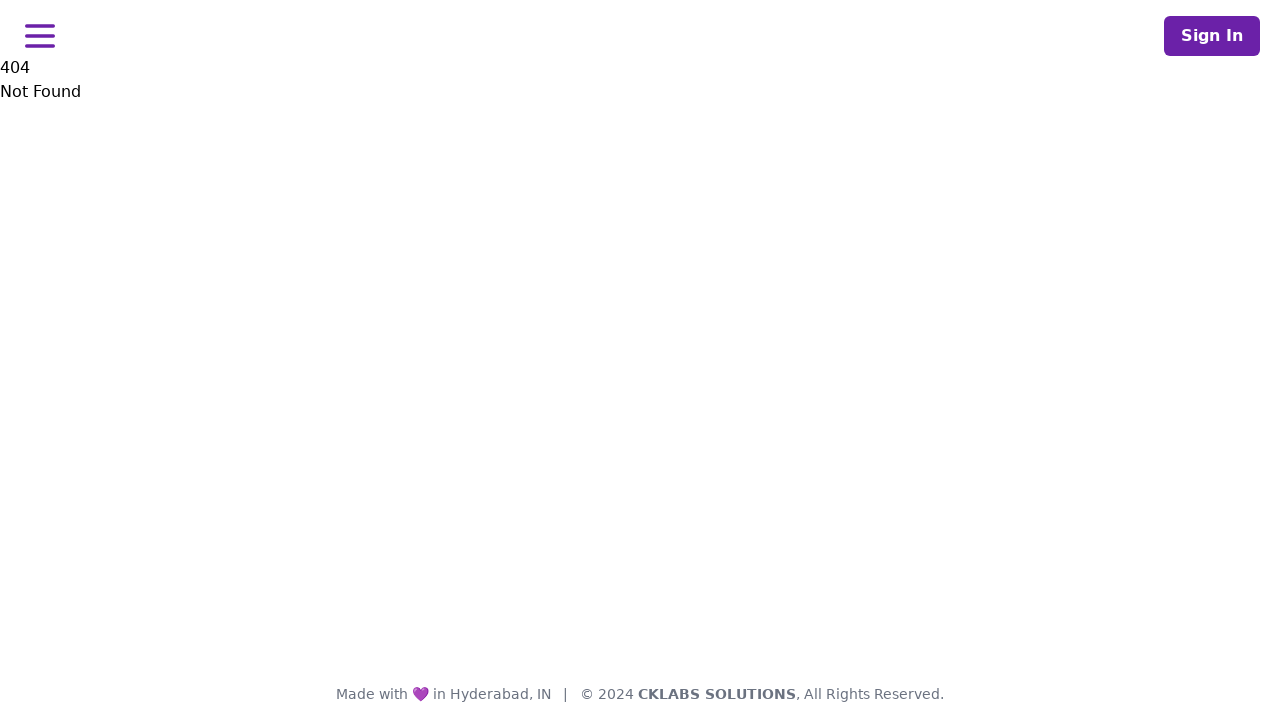

Pressed CTRL+A to select all text
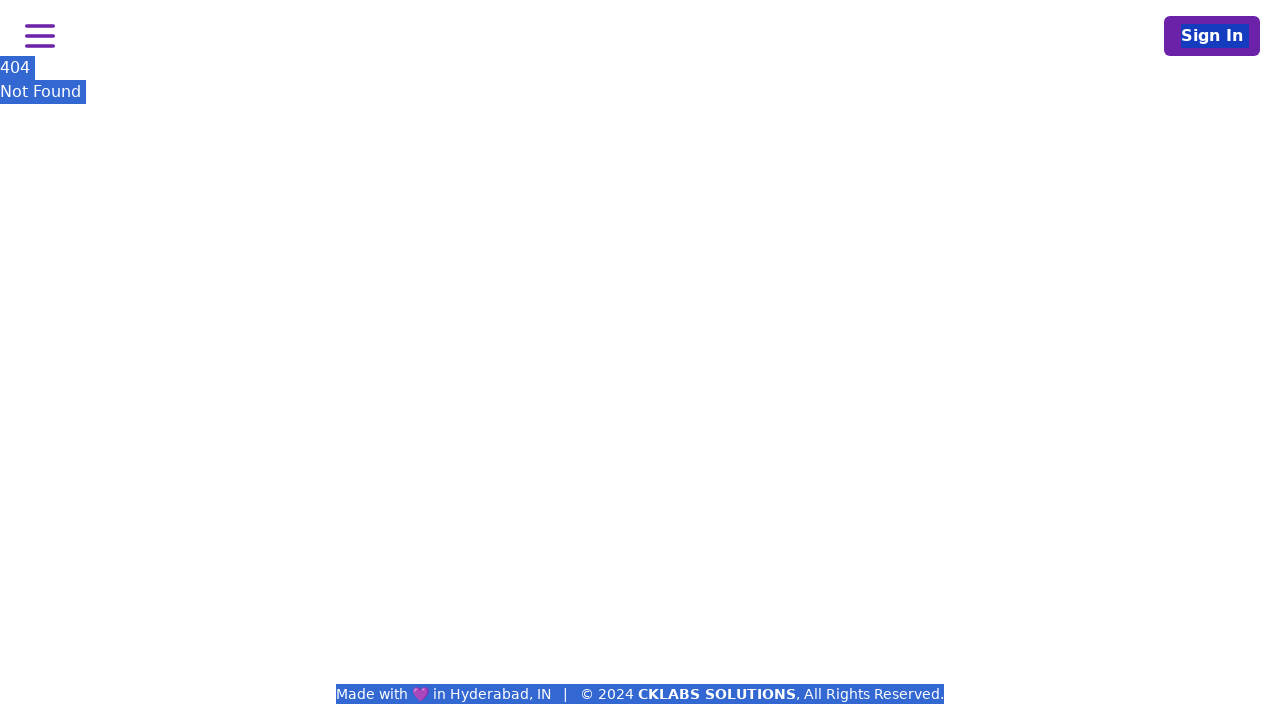

Pressed CTRL+C to copy selected text
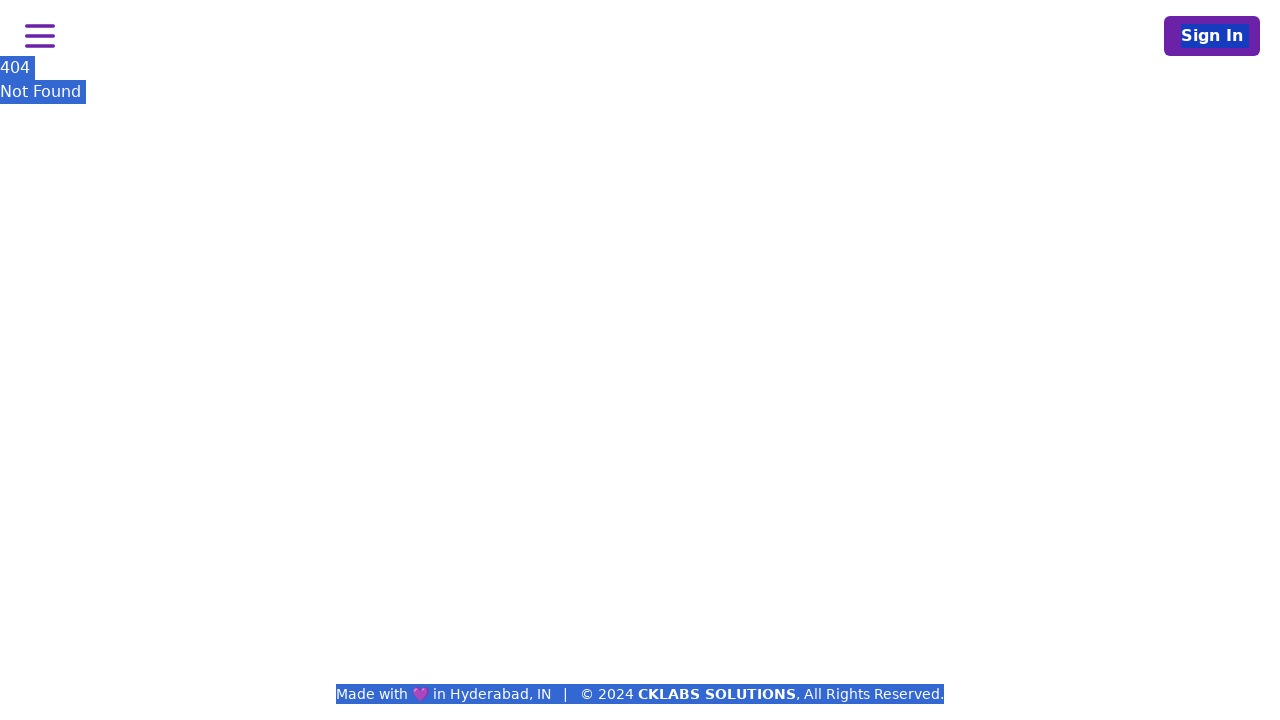

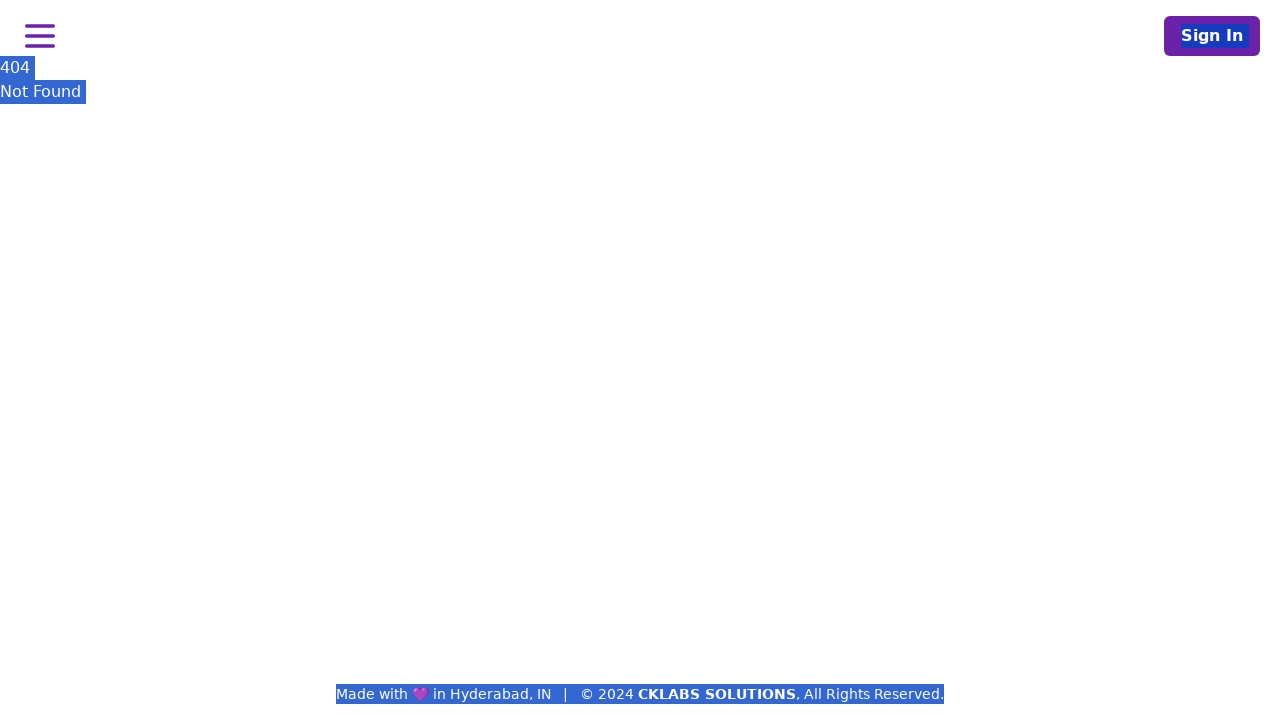